Tests multiple window handling by opening new windows, switching between them, and performing actions in each window

Starting URL: https://demo.automationtesting.in/Windows.html

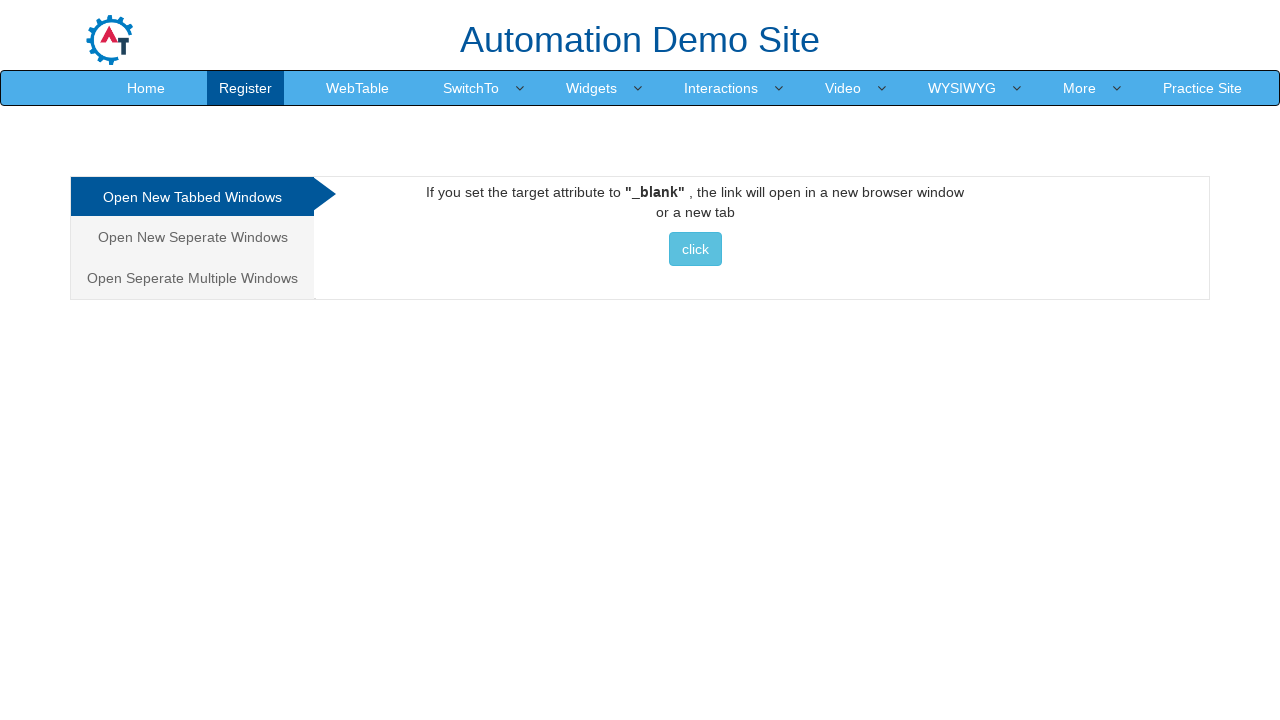

Clicked on third tab to navigate to multiple windows section at (192, 278) on xpath=/html/body/div[1]/div/div/div/div[1]/ul/li[3]/a
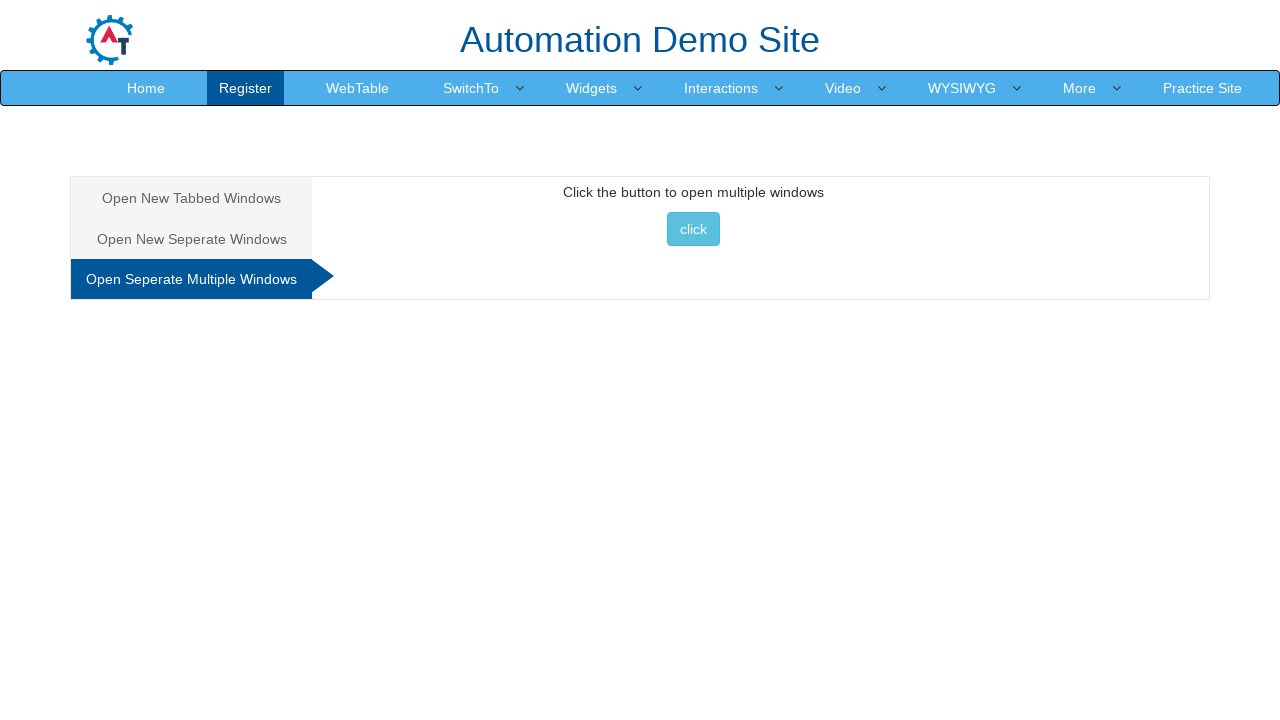

Clicked button to open multiple new windows at (693, 229) on xpath=//*[@id='Multiple']/button
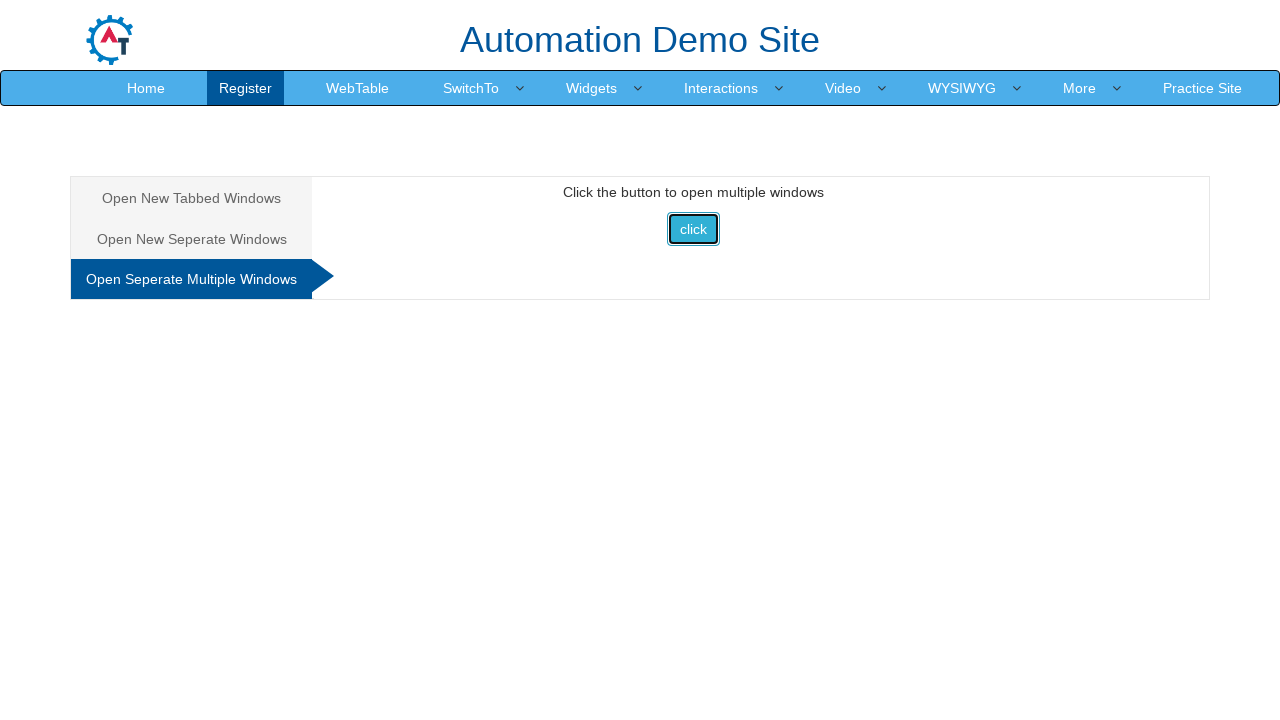

Waited for new windows to open
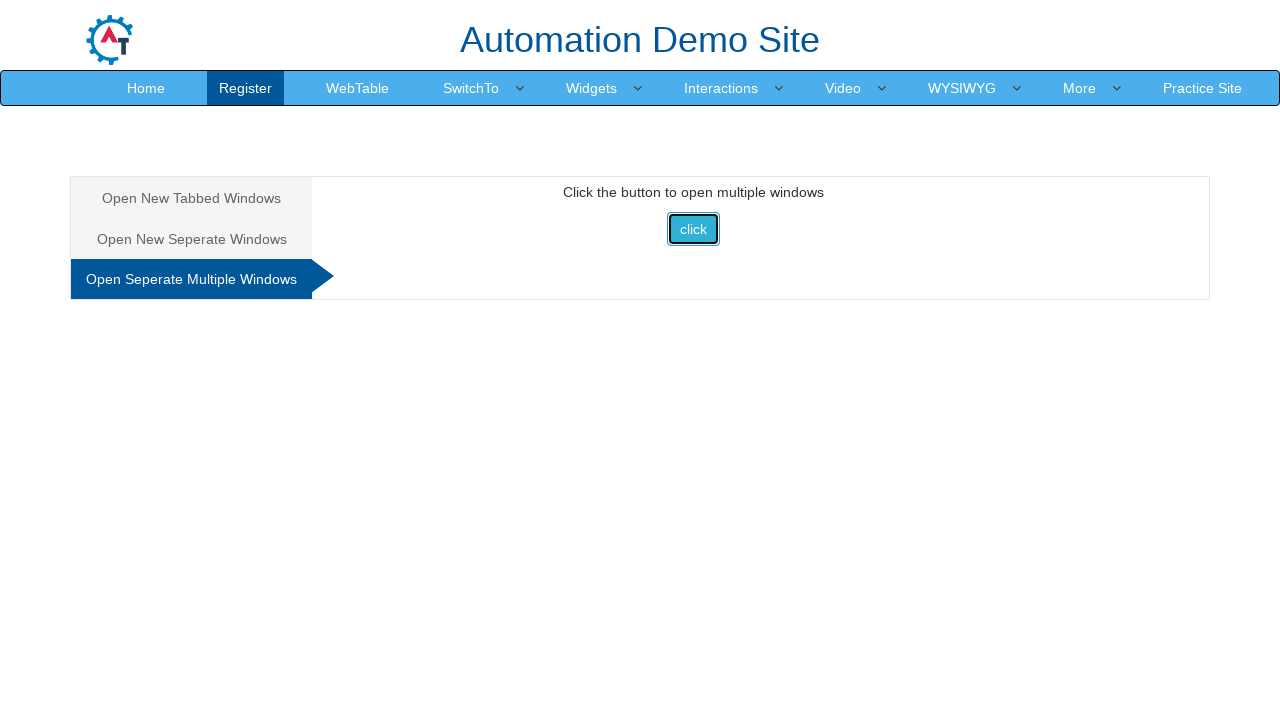

Retrieved all open windows/pages - total count: 3
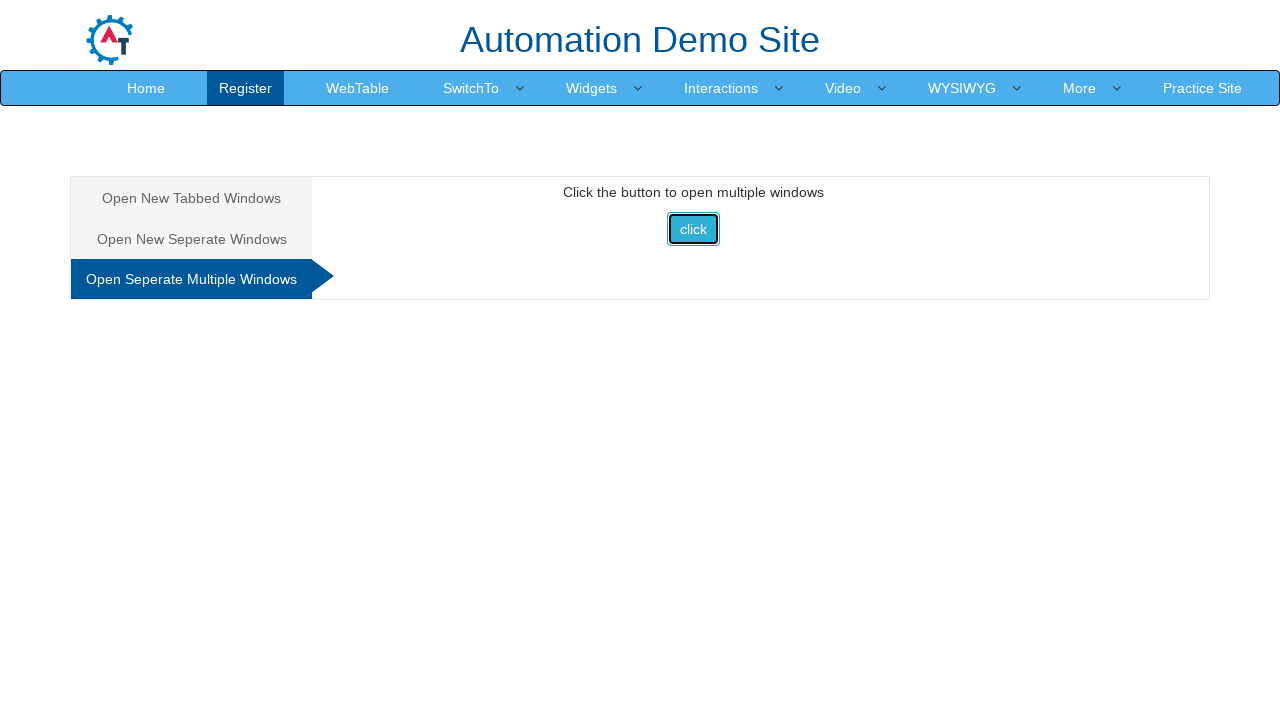

Closed new window
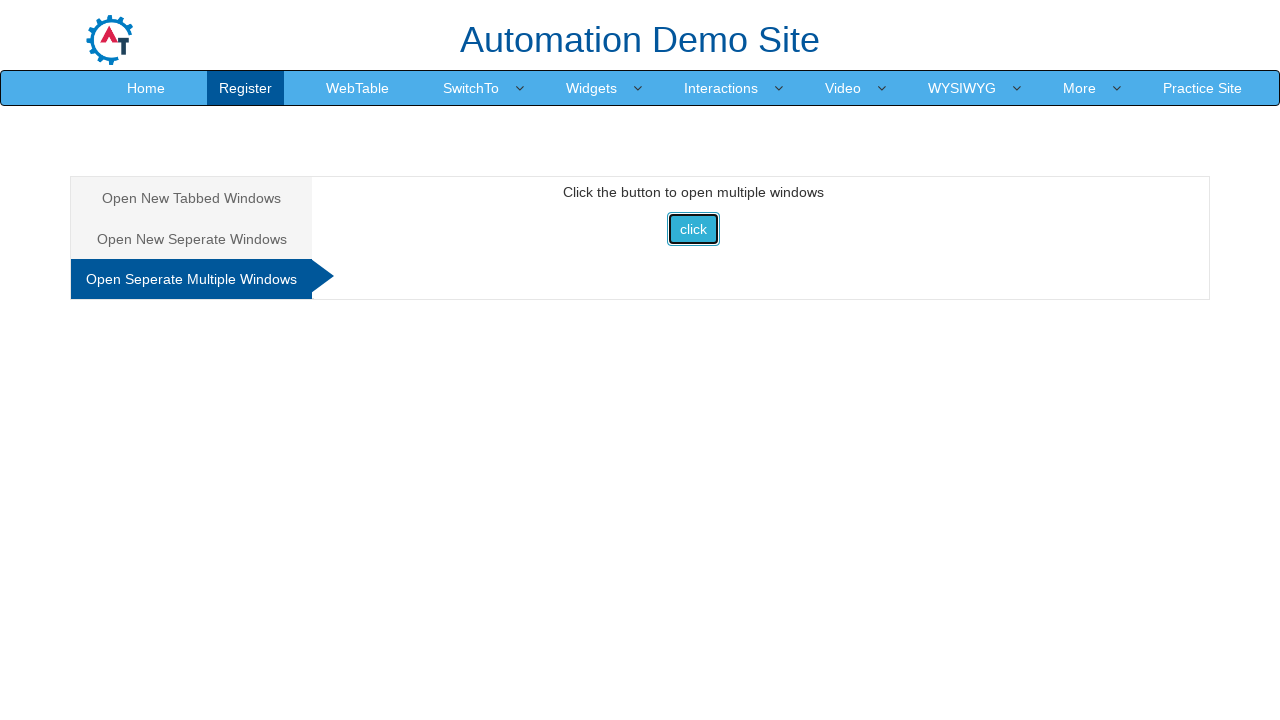

Closed new window
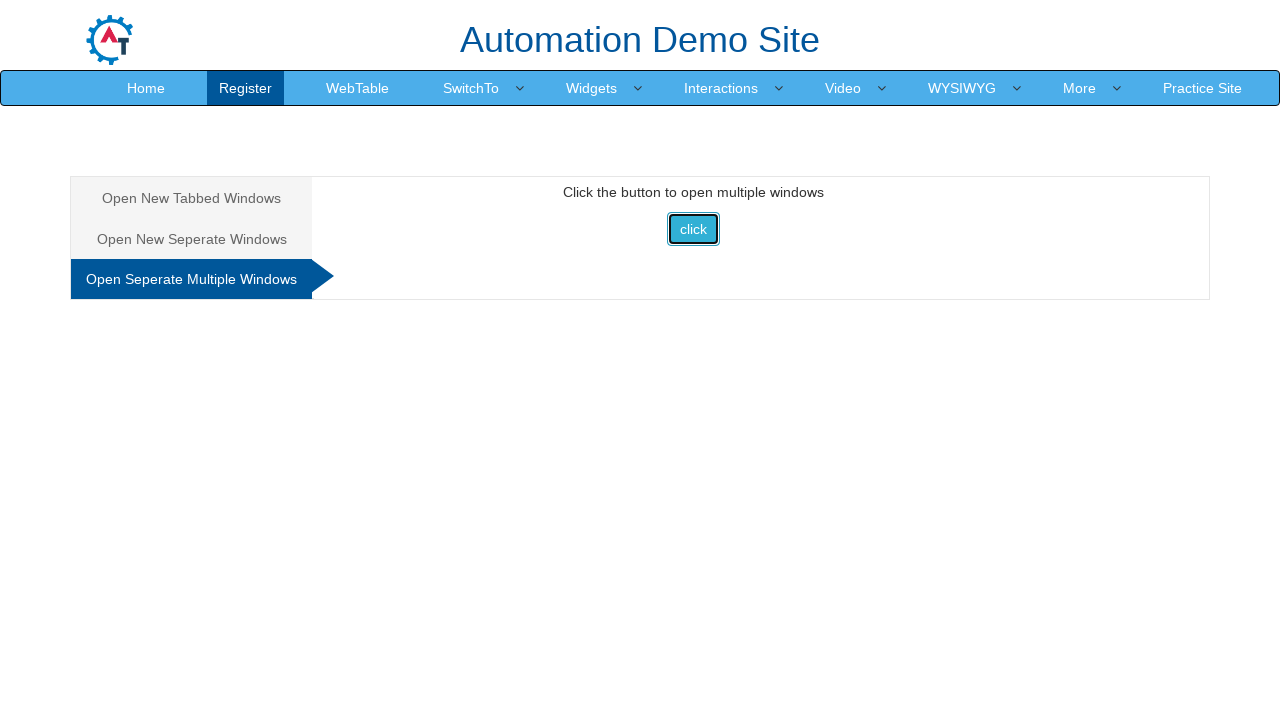

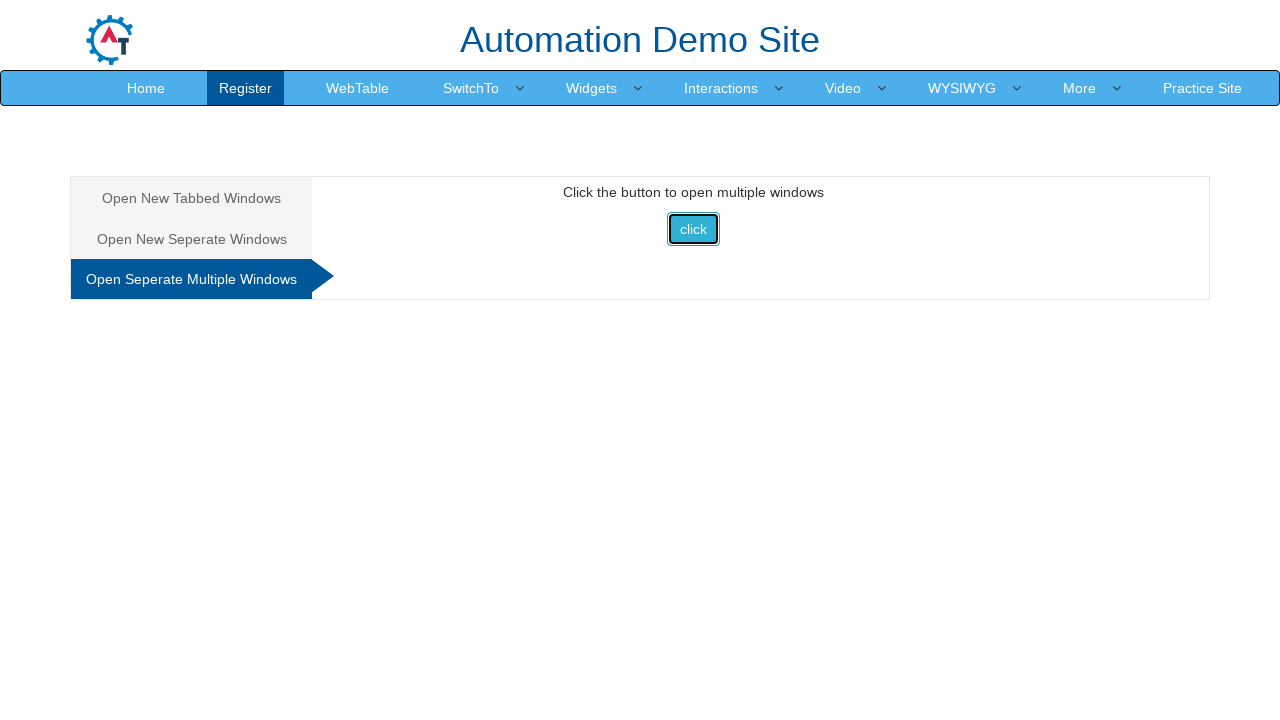